Tests auto-suggestion functionality on Meesho website by typing in search box and selecting a suggested item from the dropdown

Starting URL: https://www.meesho.com/

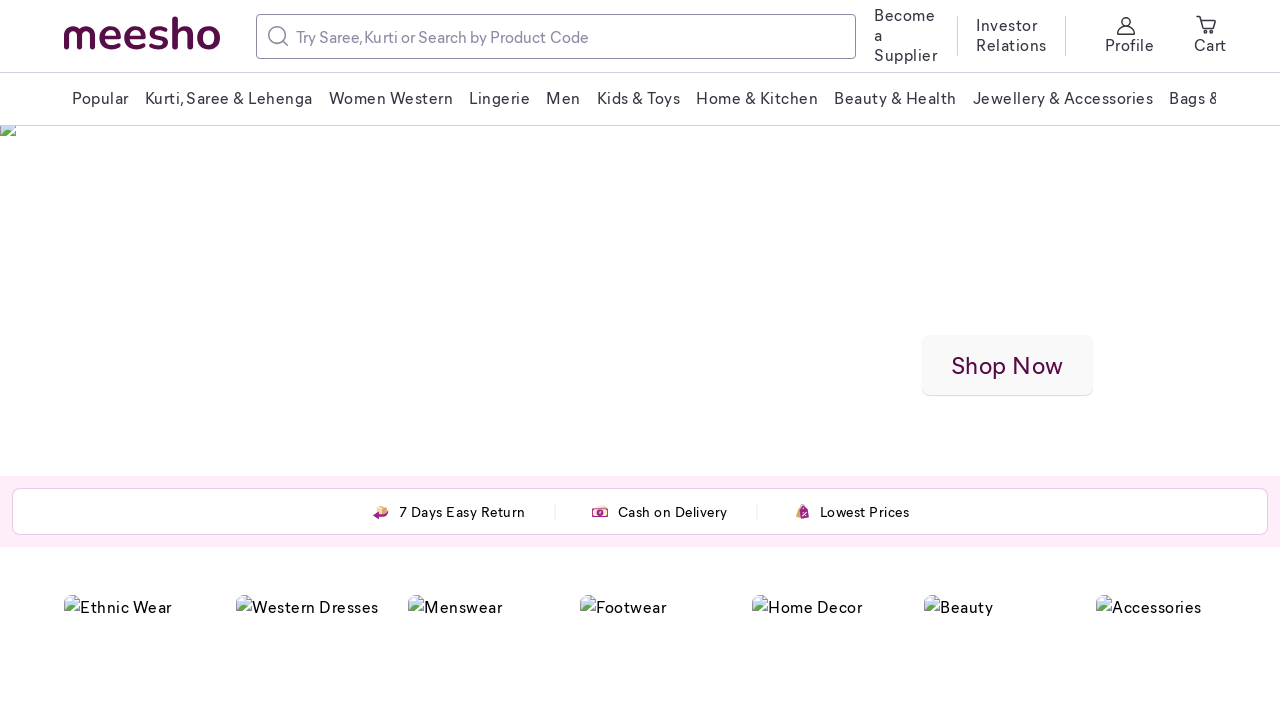

Filled search box with 'shoes' on input[placeholder*='Try Saree']
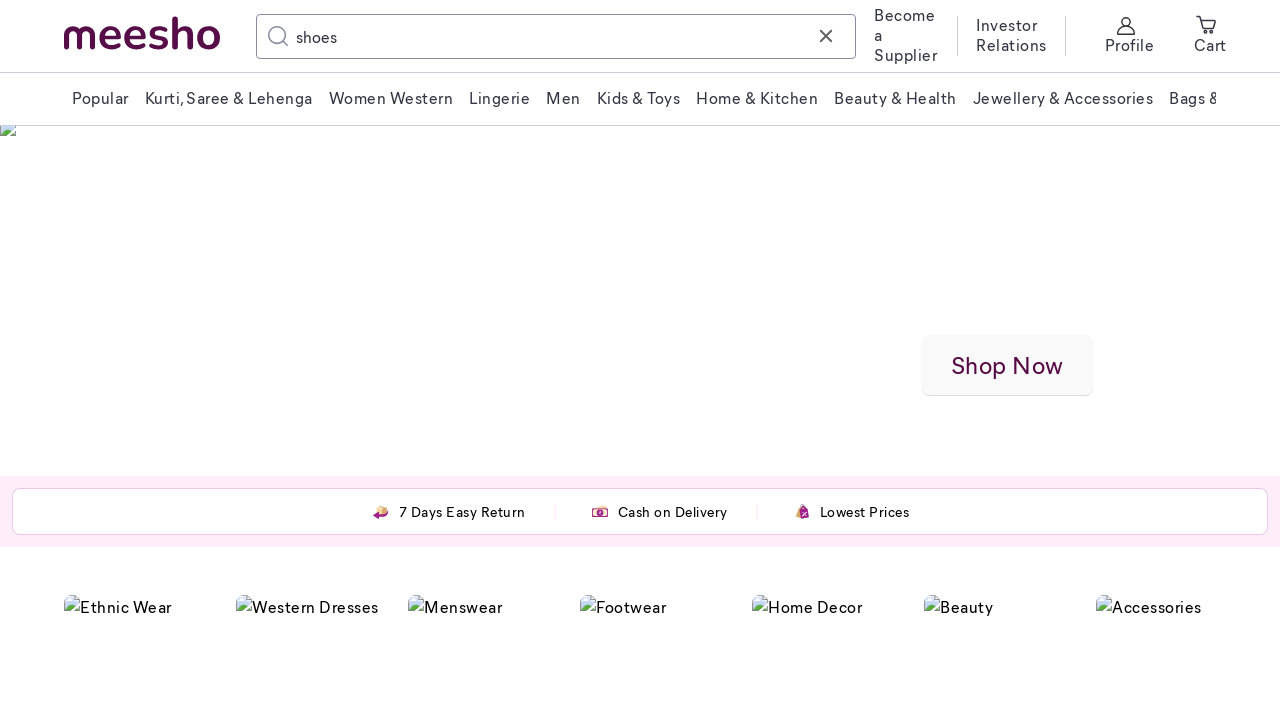

Clicked on search box to focus it at (556, 36) on input[placeholder*='Try Saree']
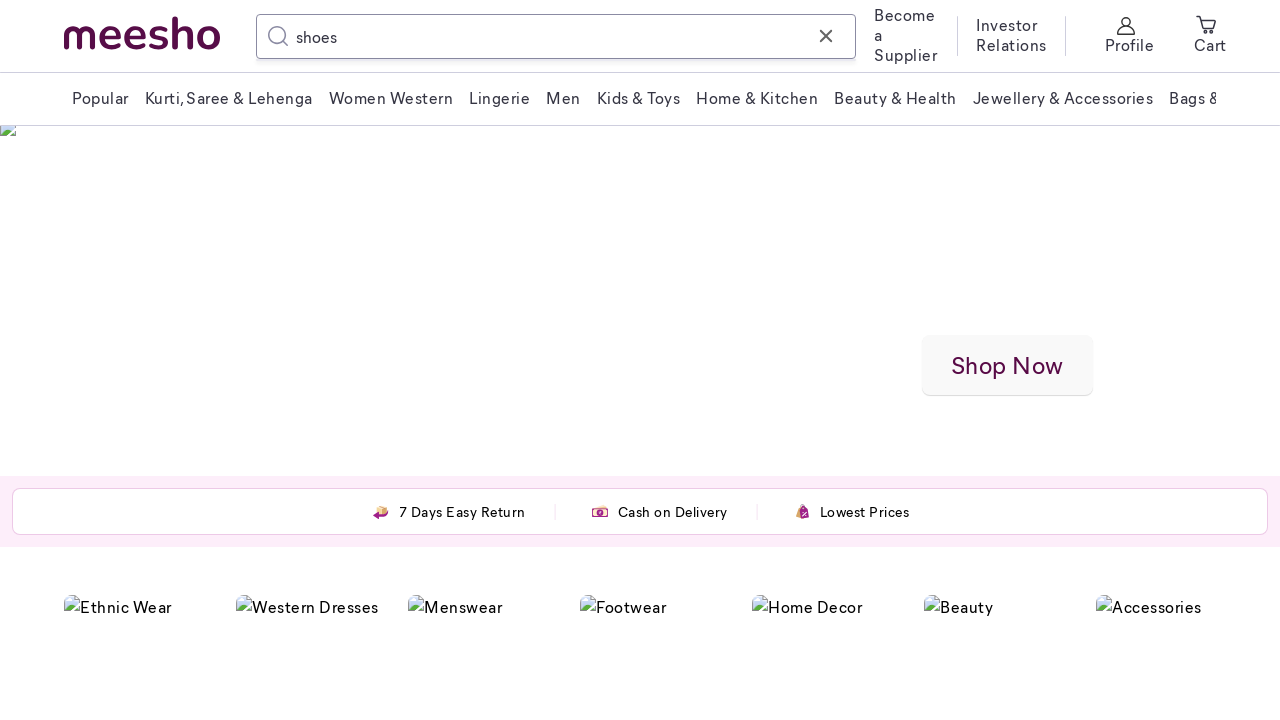

Waited for auto-suggestions to appear
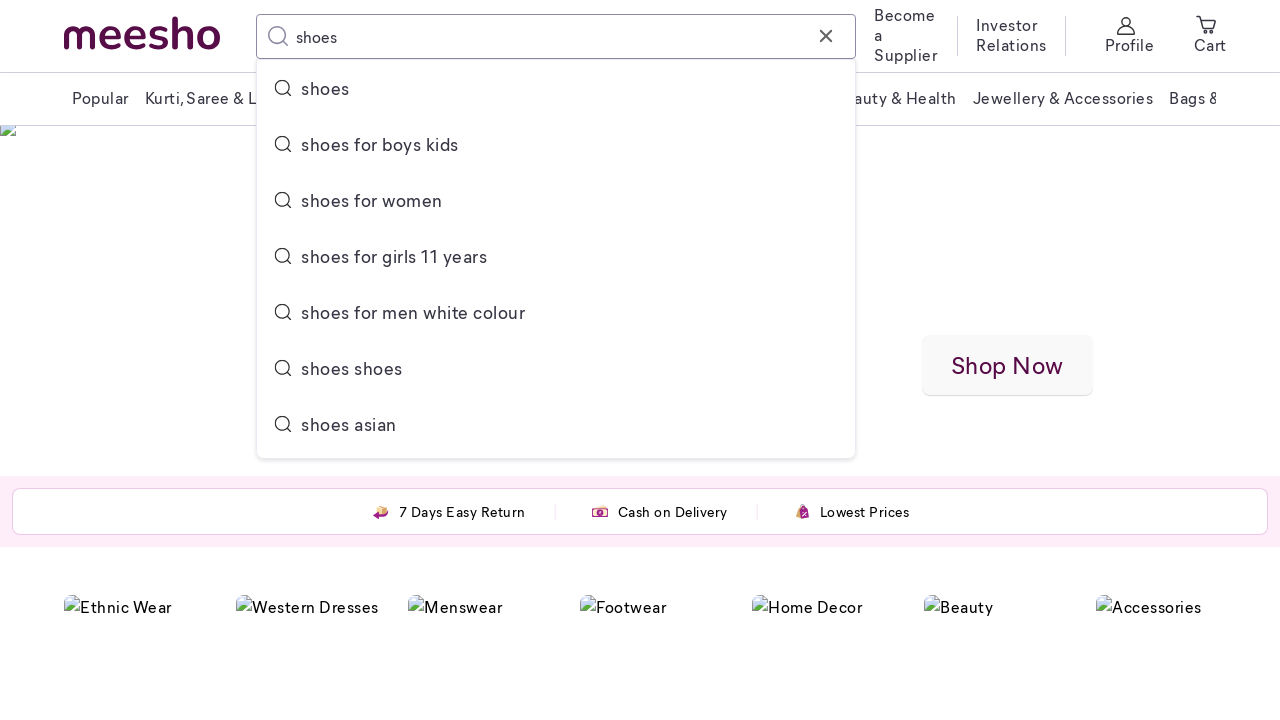

Retrieved all auto-suggestion items from dropdown
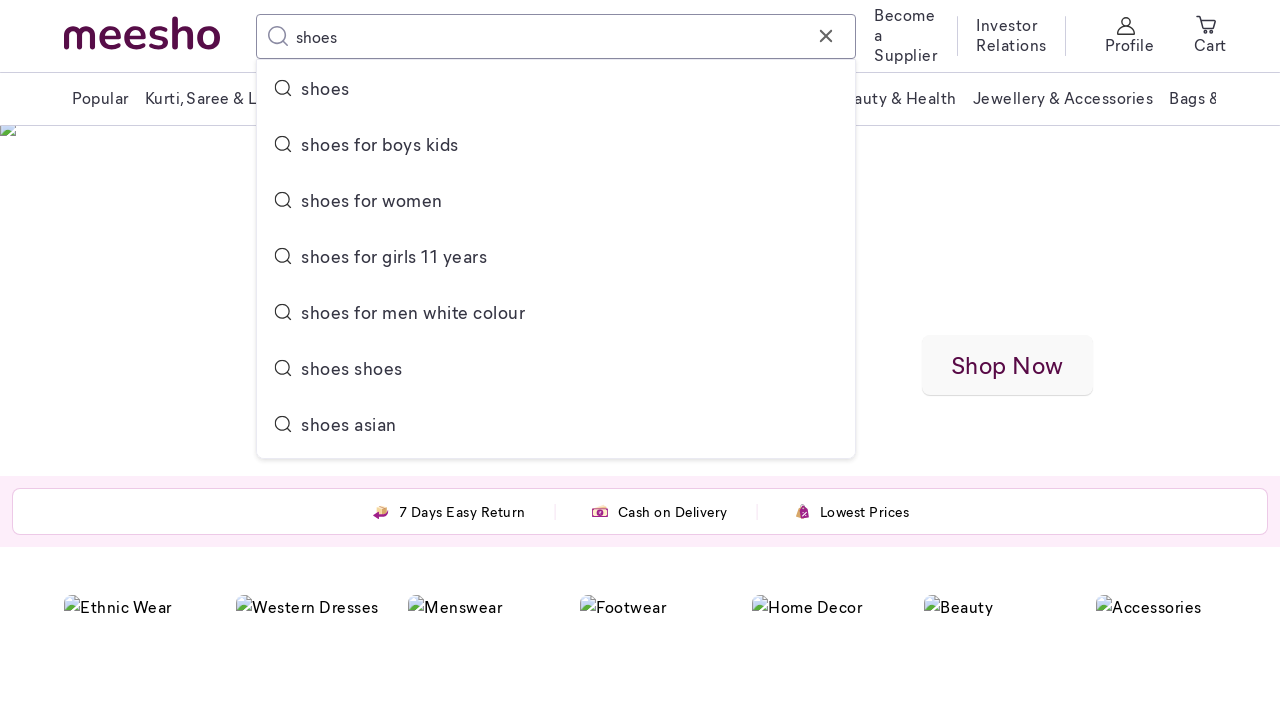

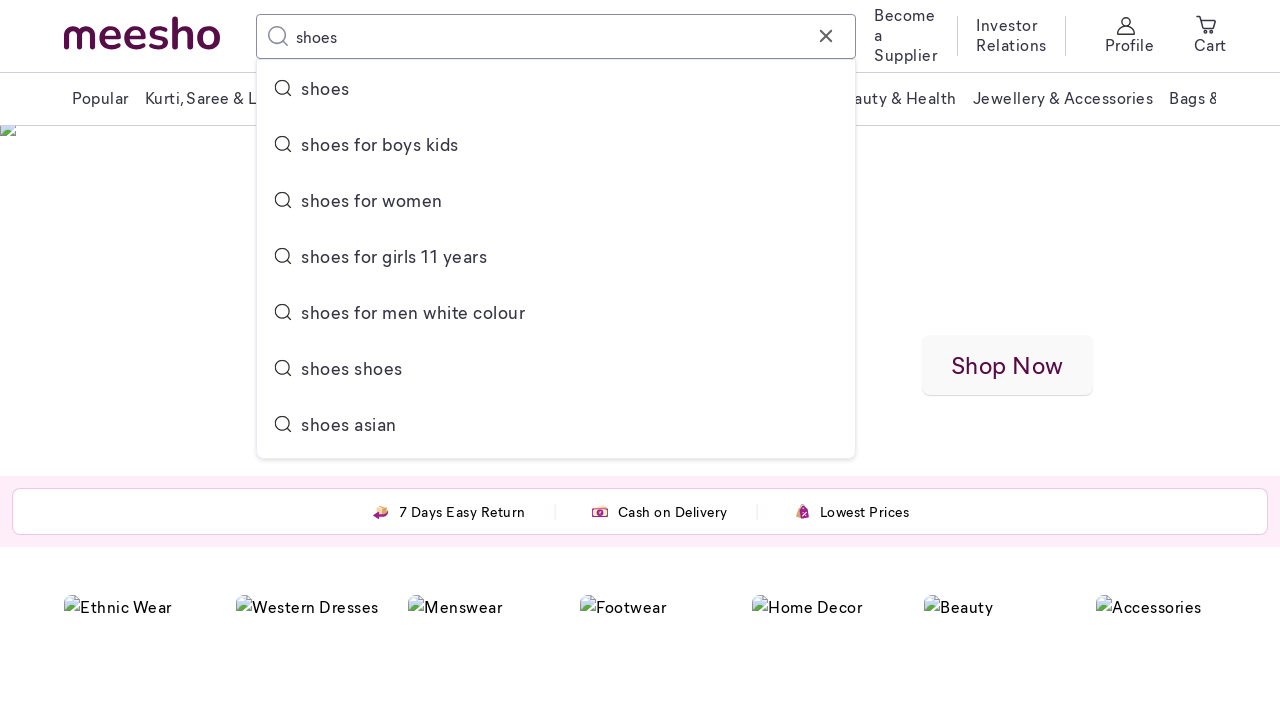